Tests the Contact Us form by navigating to the contact page and filling out name, email, subject, and message fields before submitting

Starting URL: https://www.globalsqa.com/

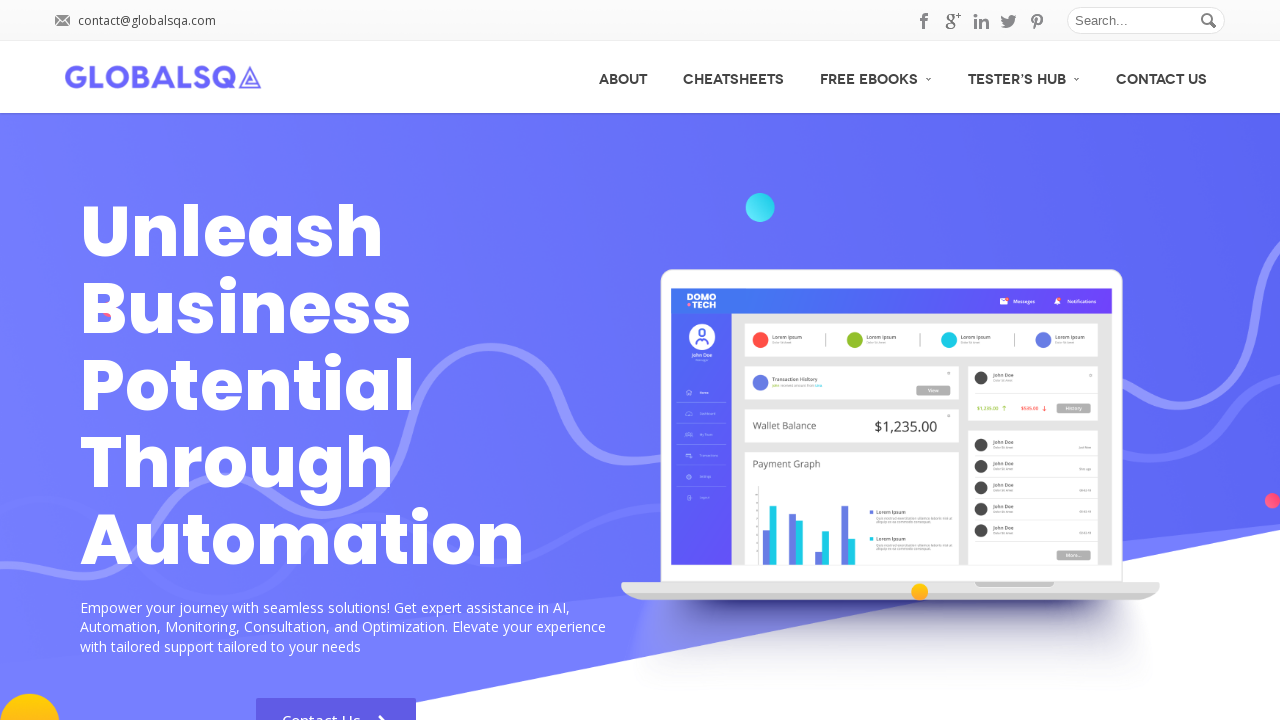

Clicked on Contact Us menu item at (1162, 77) on xpath=/html/body/div[1]/header/div[2]/div/div/div[3]/div/ul/li[5]/a
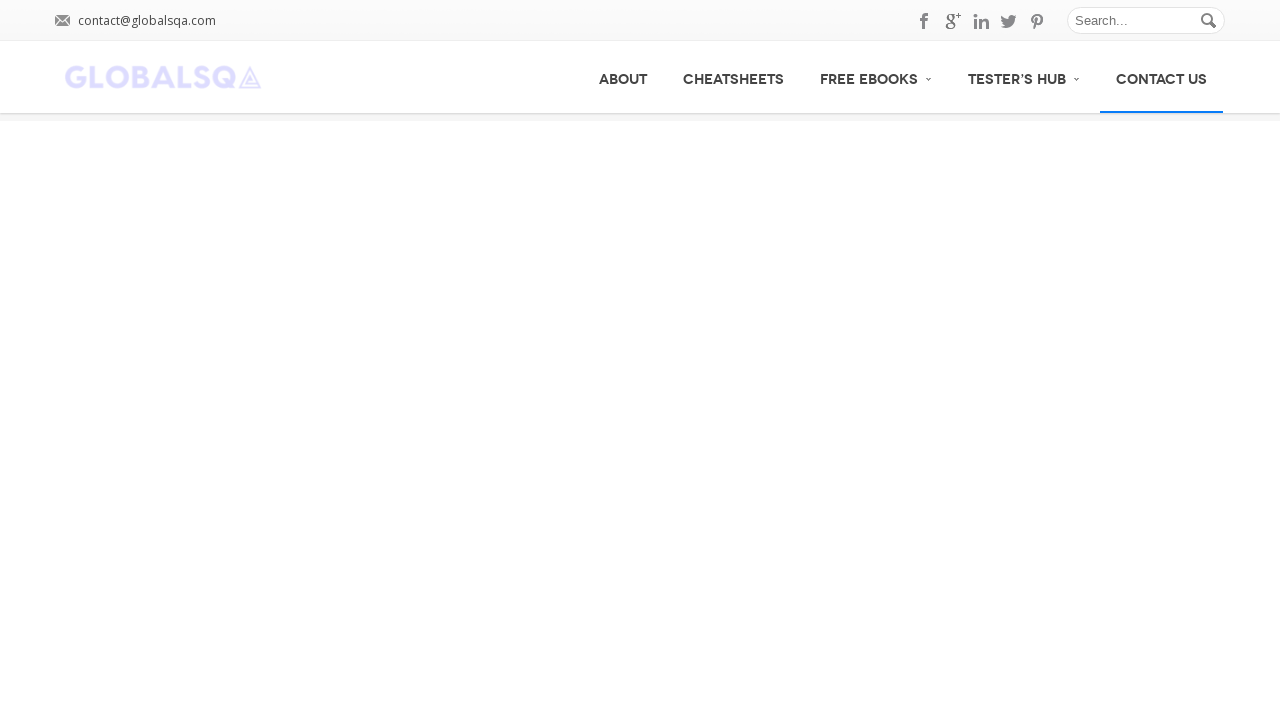

Clicked again to navigate to contact form at (1162, 77) on xpath=/html/body/div/header/div[2]/div/div/div[3]/div/ul/li[5]/a
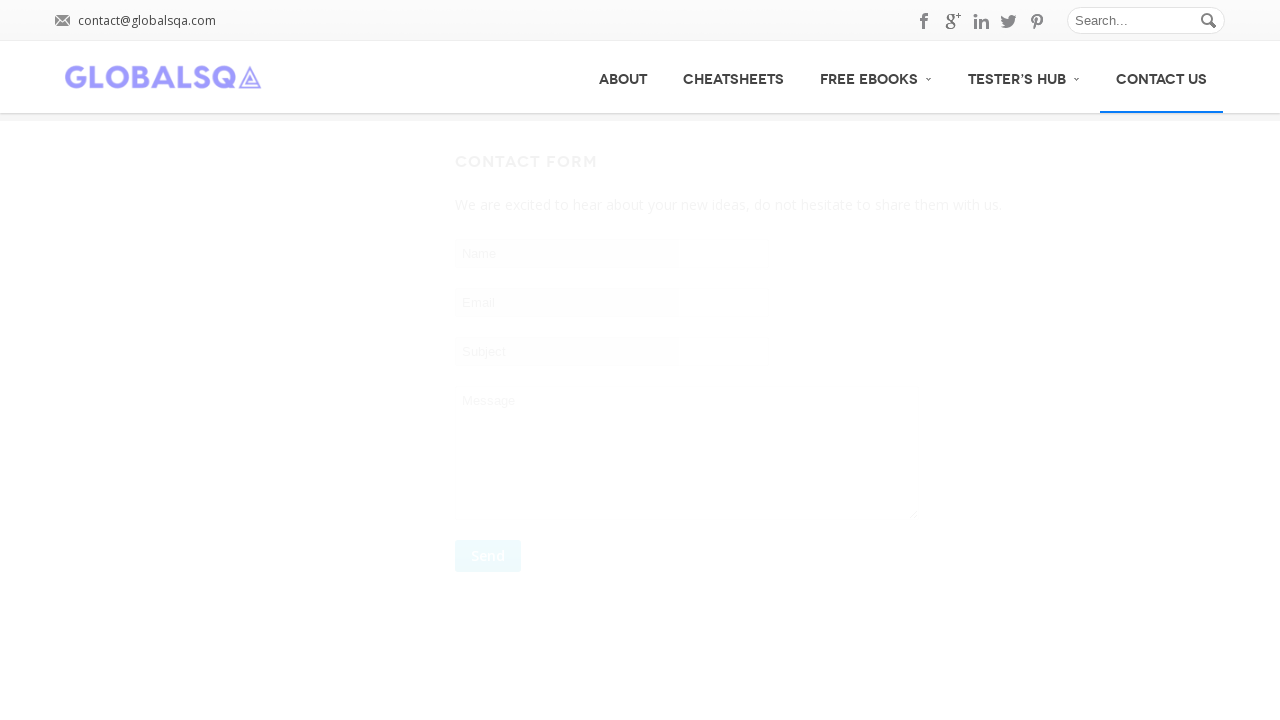

Filled in name field with 'johnsmith' on xpath=/html/body/div[1]/div[1]/div/div/div[1]/div/form/p[1]/input
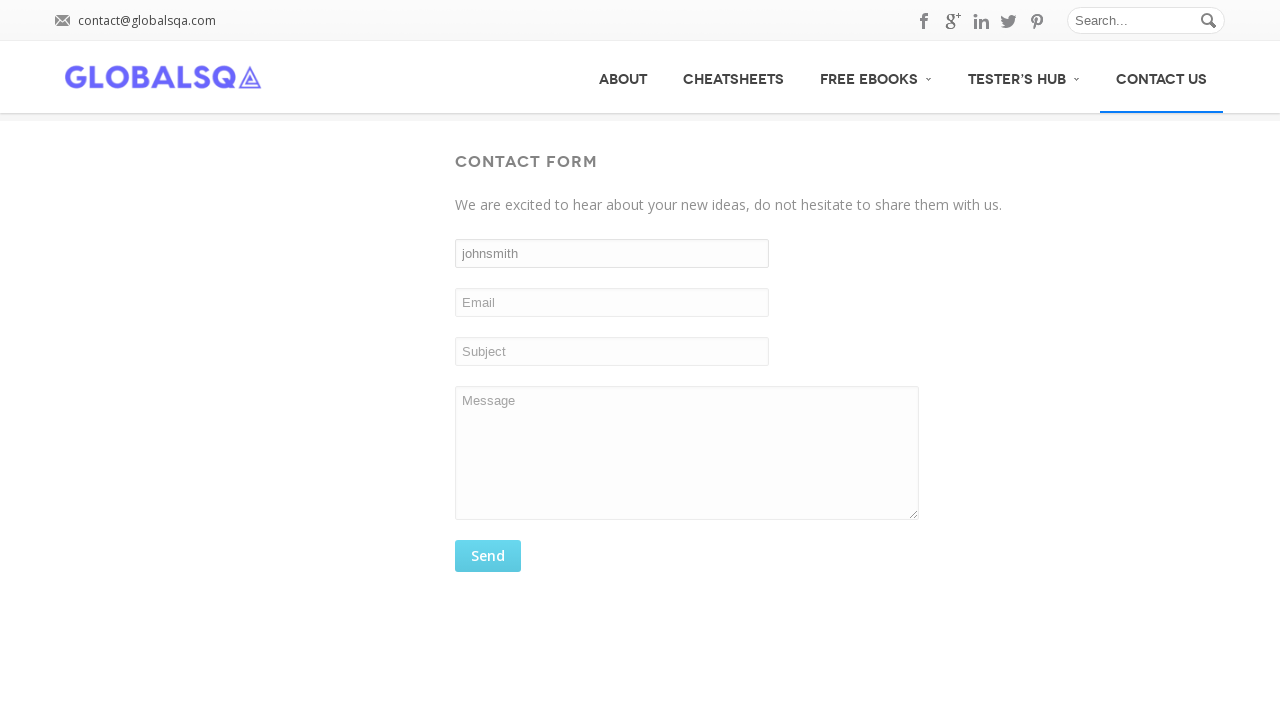

Filled in email field with 'johnsmith2024@email.com' on xpath=/html/body/div[1]/div[1]/div/div/div[1]/div/form/p[2]/input
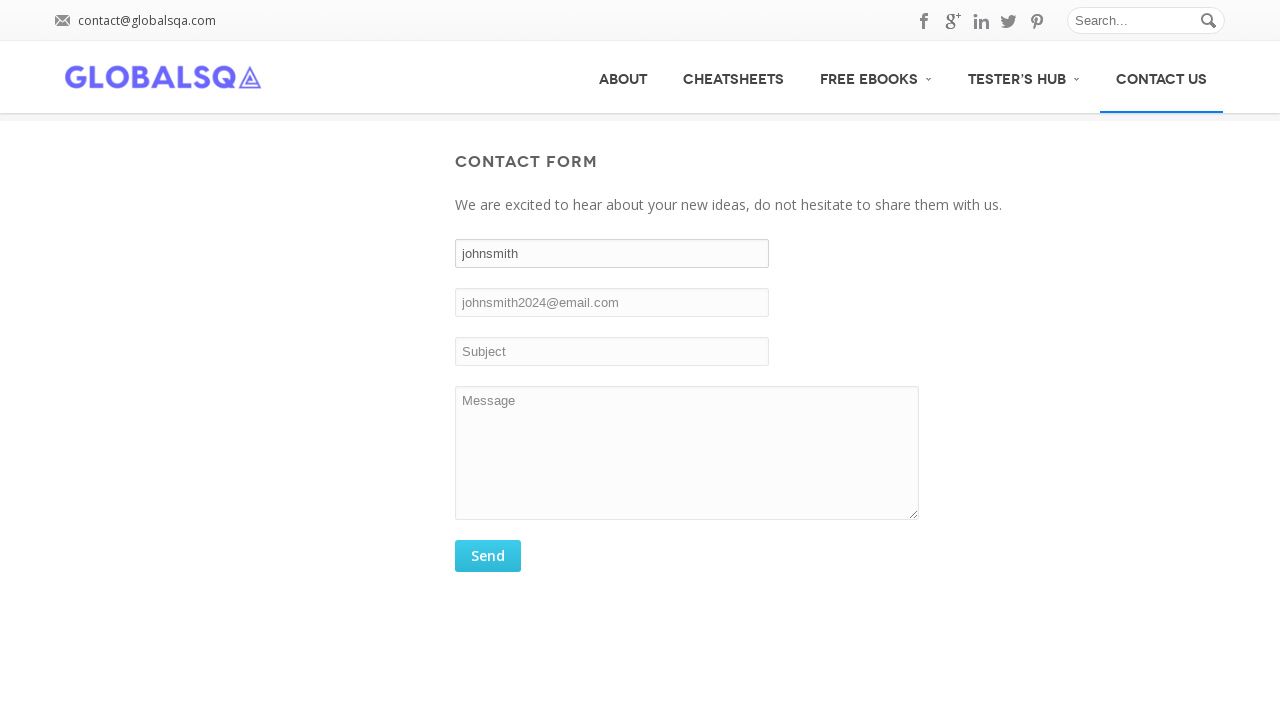

Filled in subject field with 'Test Inquiry' on xpath=/html/body/div[1]/div[1]/div/div/div[1]/div/form/p[3]/input
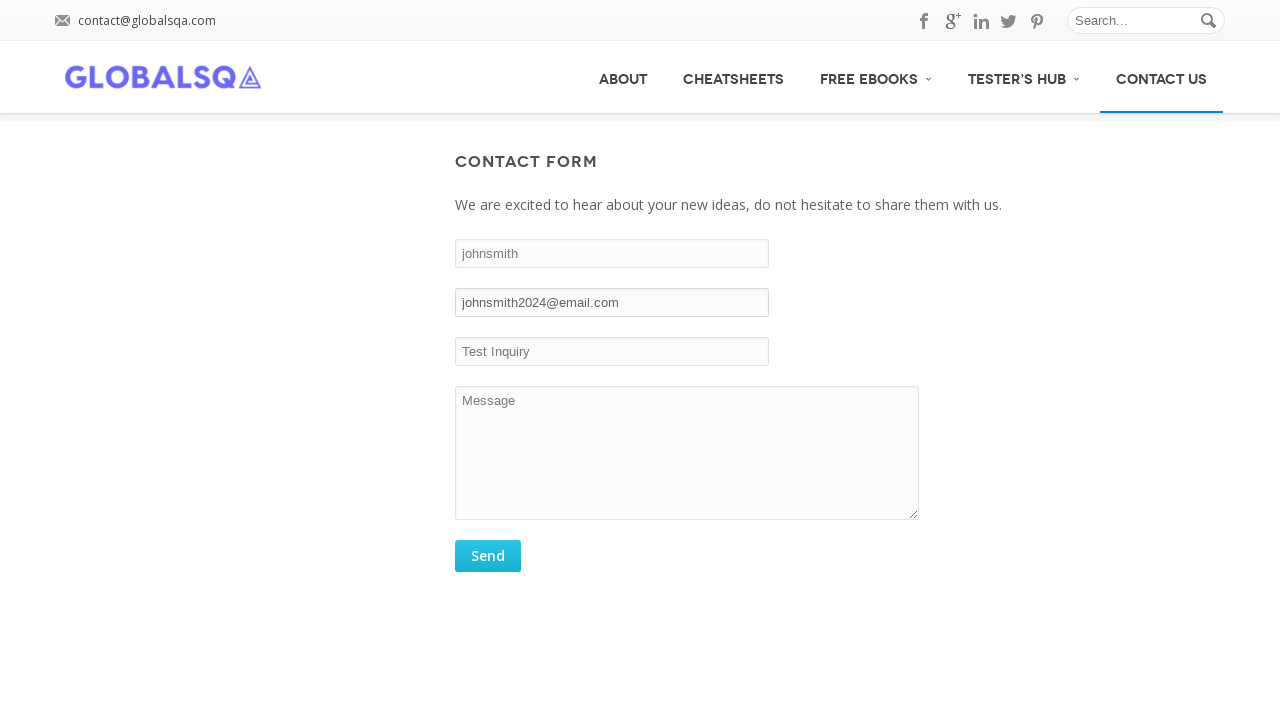

Filled in message field with test message on xpath=/html/body/div[1]/div[1]/div/div/div[1]/div/form/p[4]/textarea
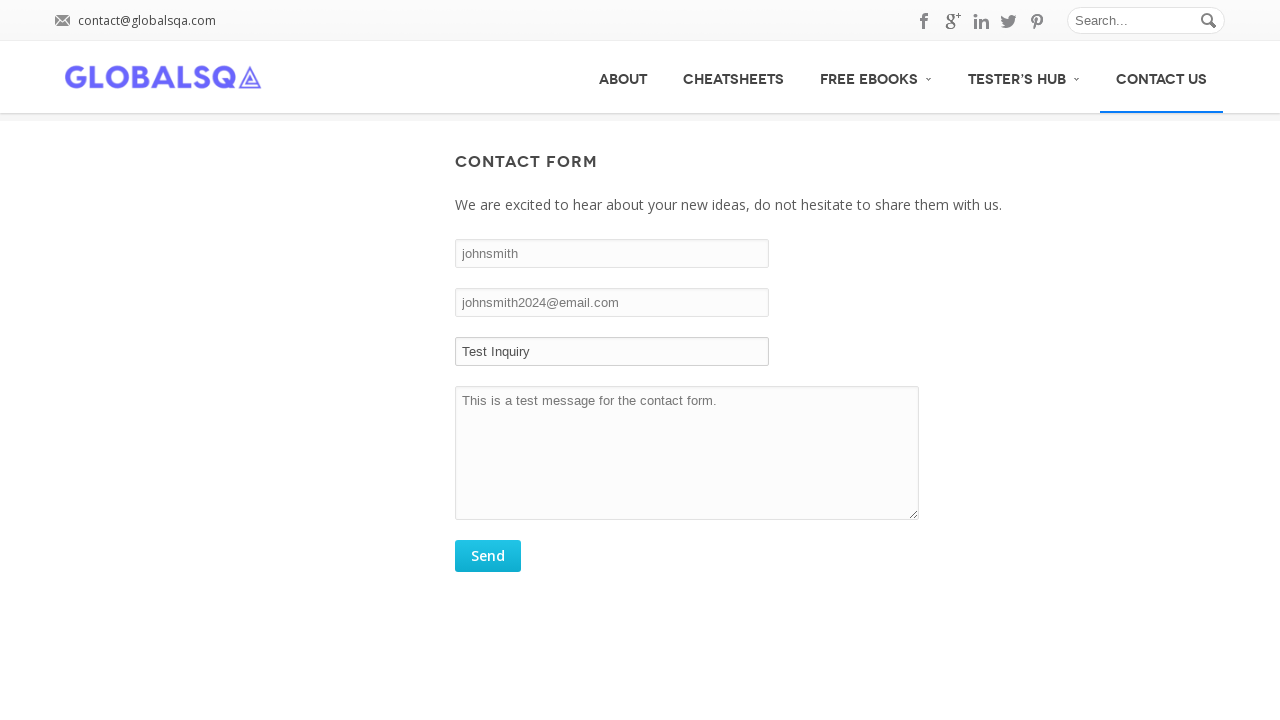

Clicked send button to submit contact form at (488, 556) on xpath=/html/body/div[1]/div[1]/div/div/div[1]/div/form/p[5]/input
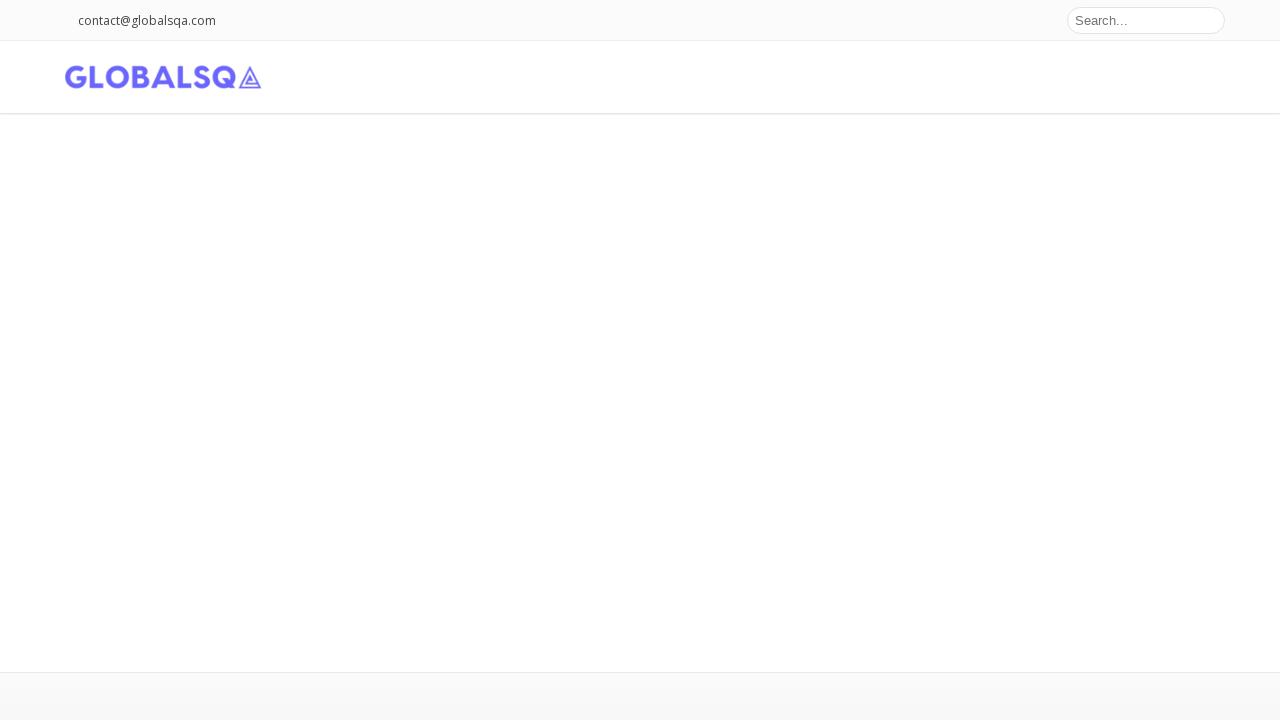

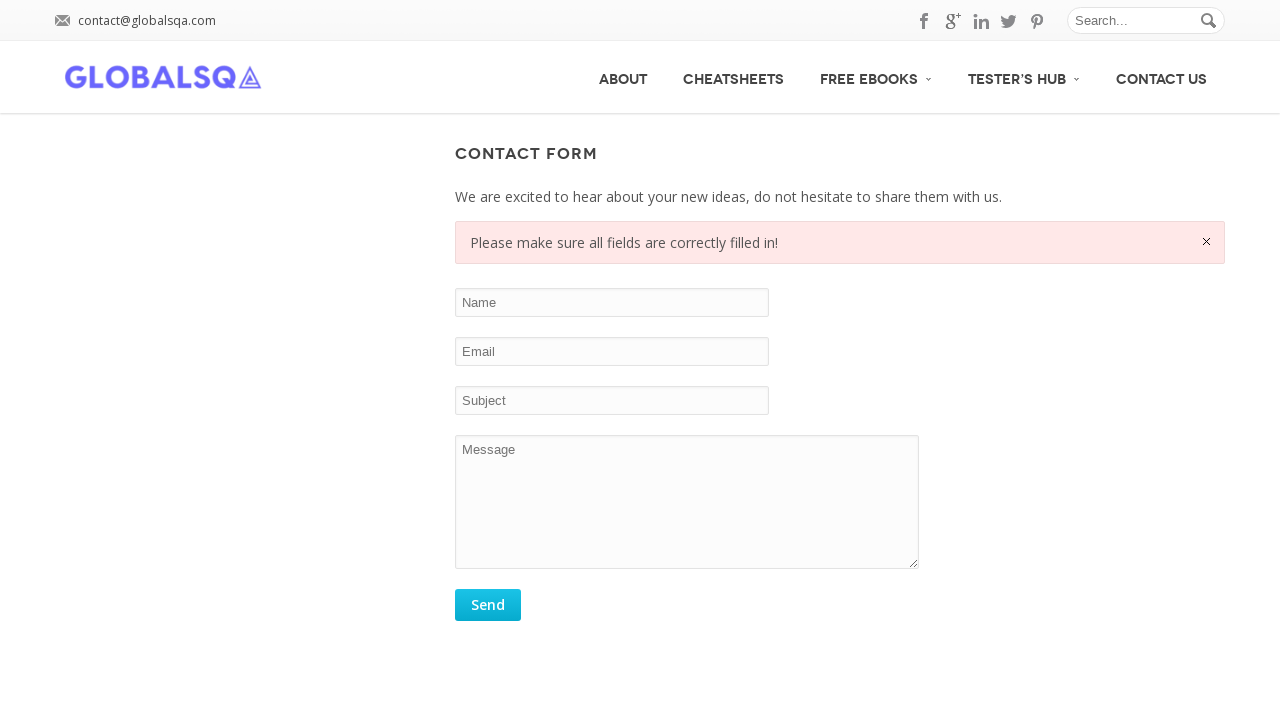